Tests opening and closing a small modal dialog

Starting URL: https://demoqa.com/modal-dialogs

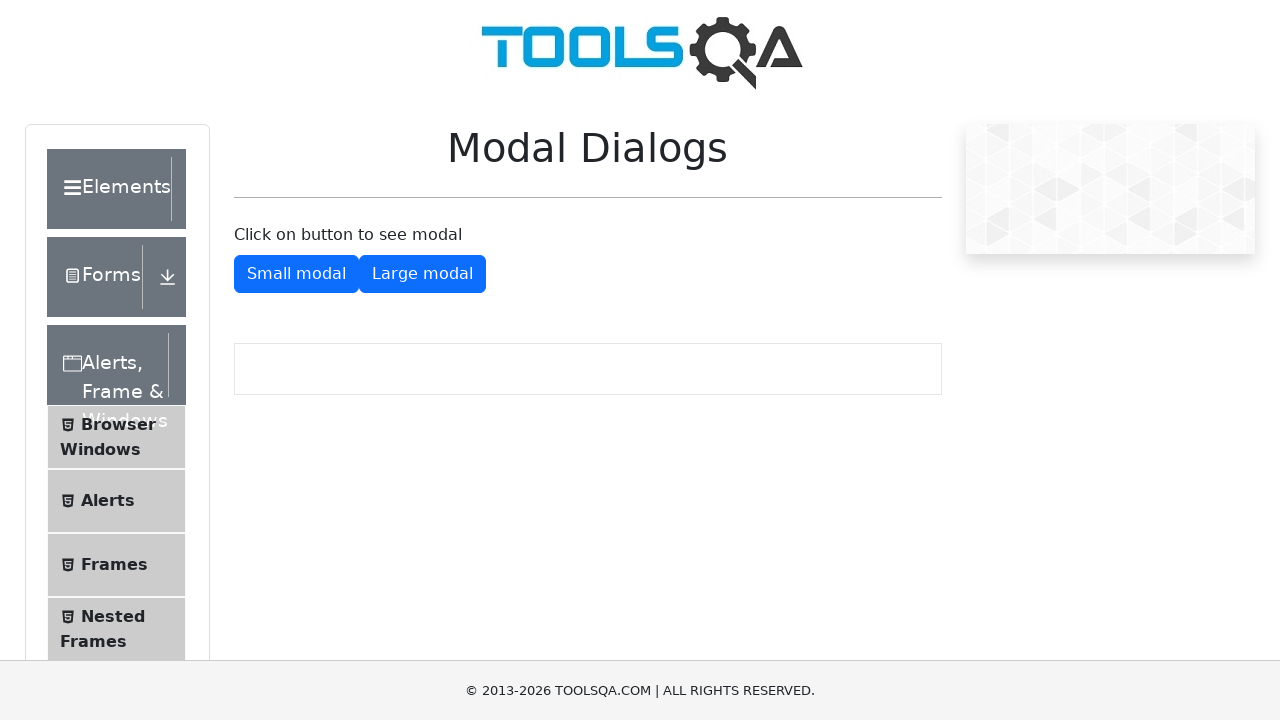

Clicked button to show small modal dialog at (296, 274) on #showSmallModal
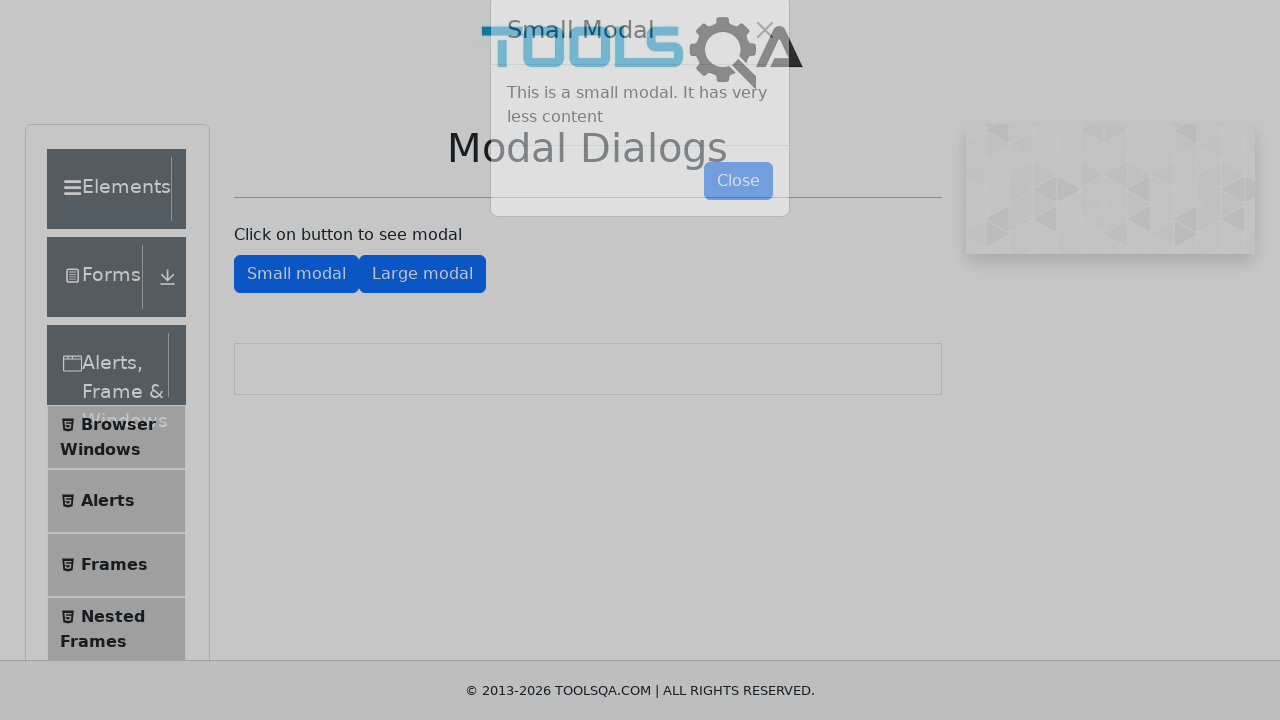

Clicked button to close small modal dialog at (738, 214) on #closeSmallModal
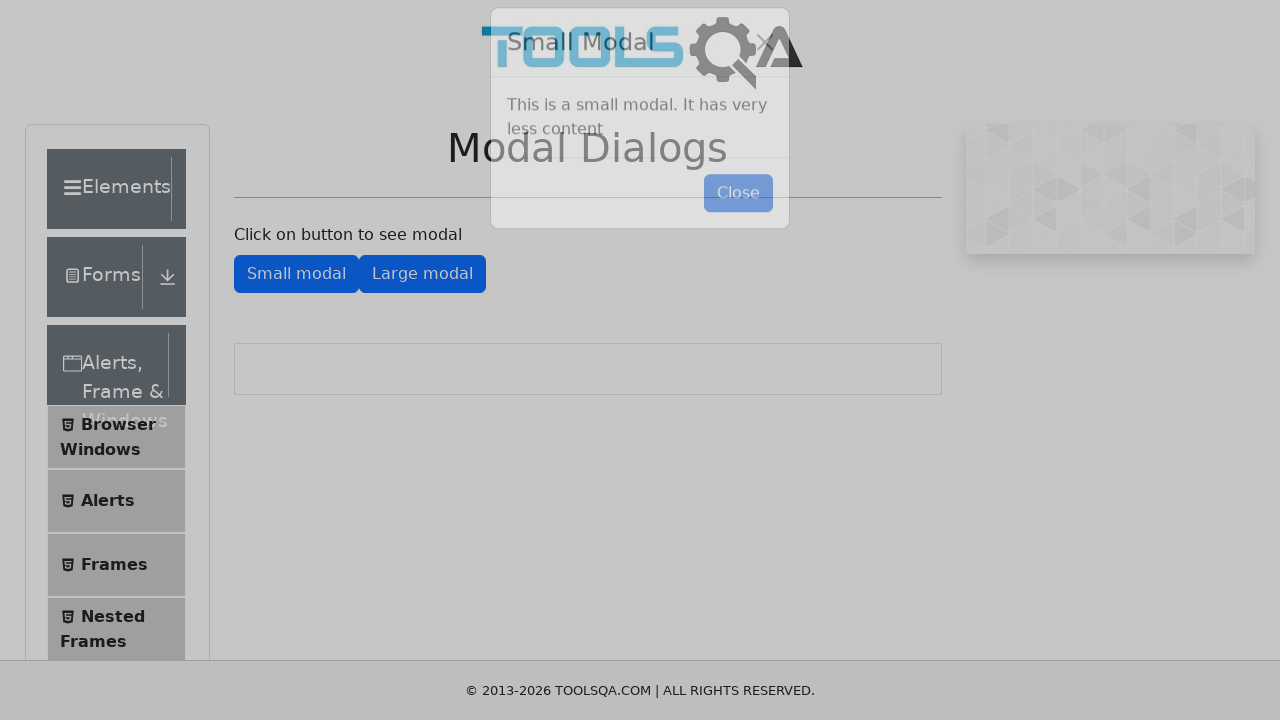

Verified large modal button is visible
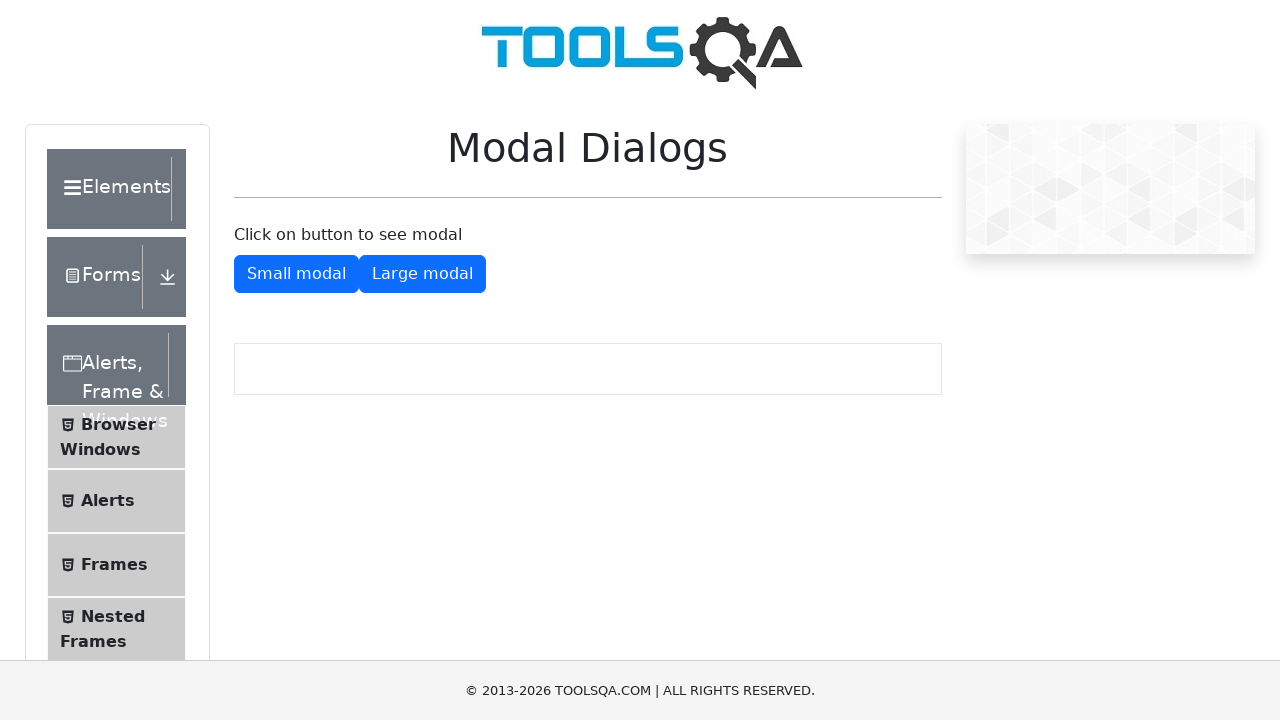

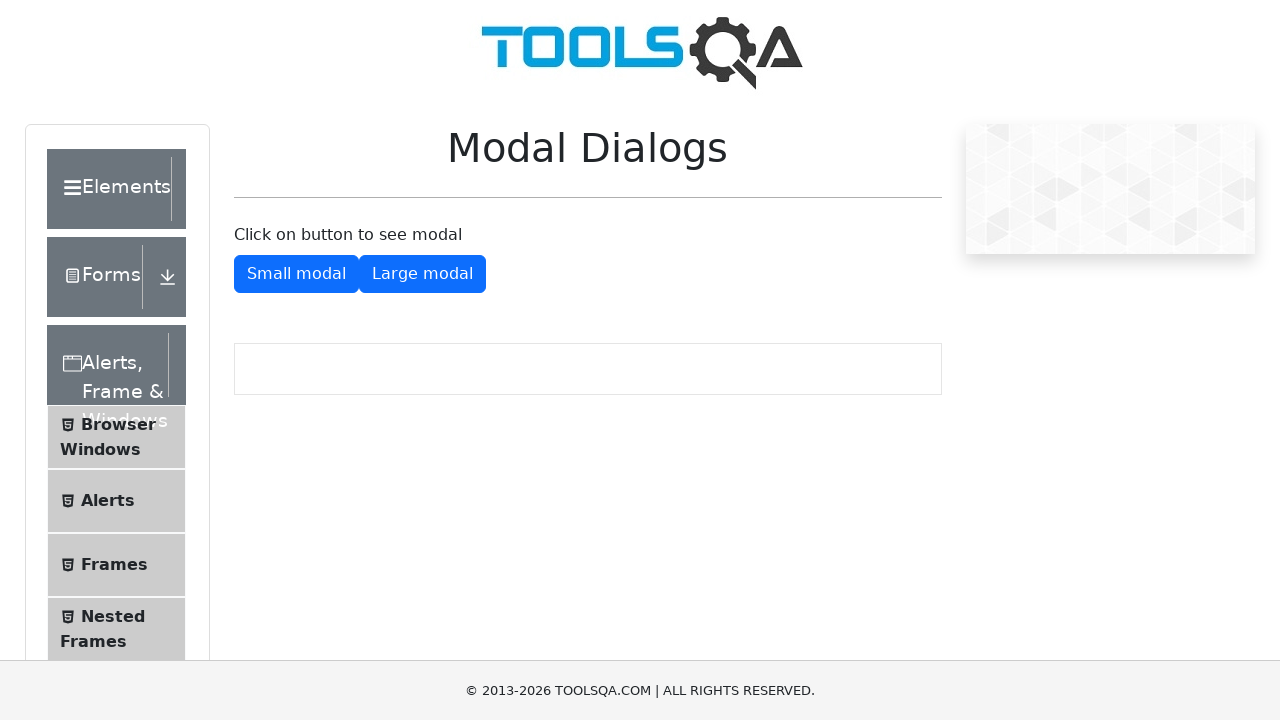